Tests checkbox interaction by ensuring both checkboxes on the page are selected, clicking only if not already checked, then verifying both are in selected state.

Starting URL: https://the-internet.herokuapp.com/checkboxes

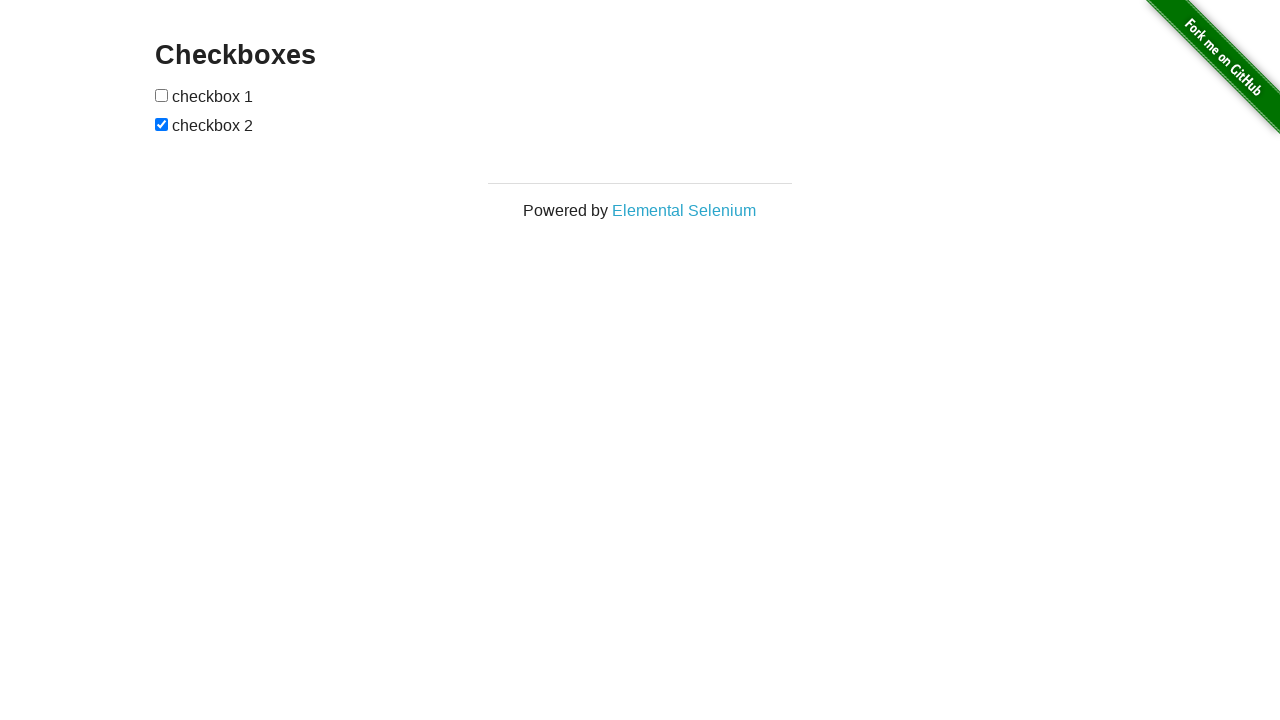

Navigated to checkboxes test page
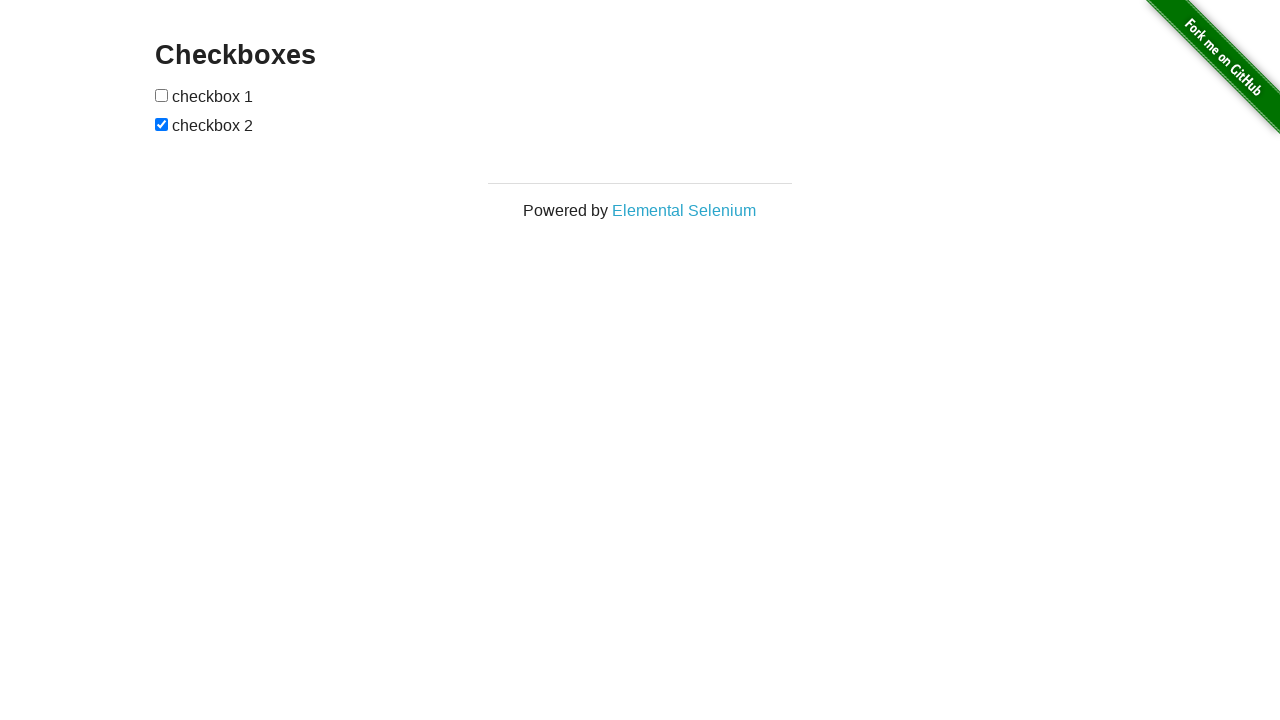

Located first checkbox element
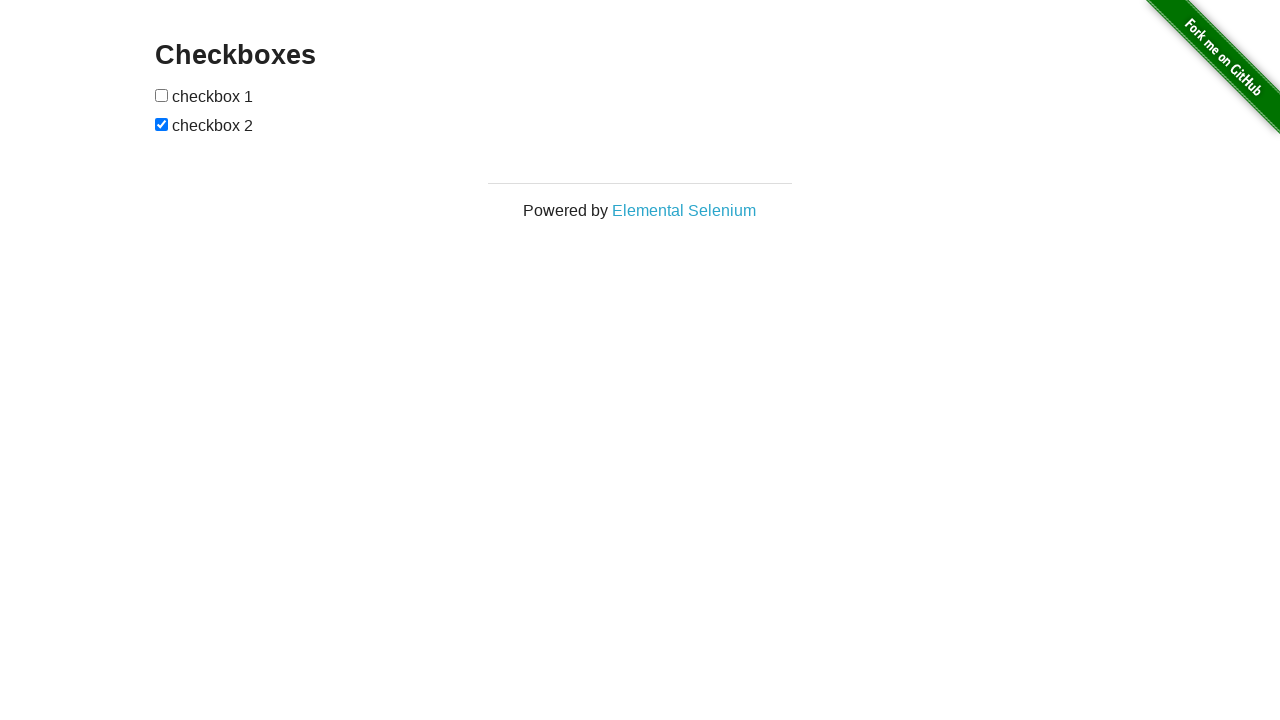

Located second checkbox element
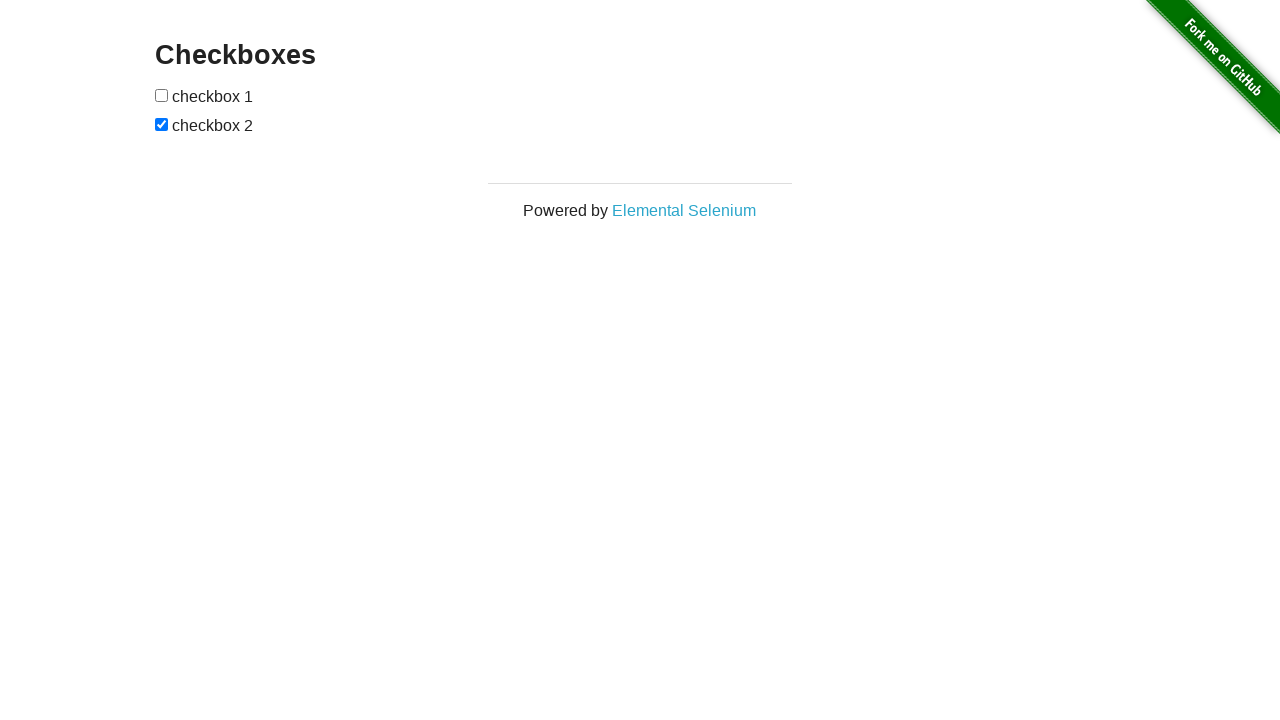

First checkbox is not checked, proceeding to click
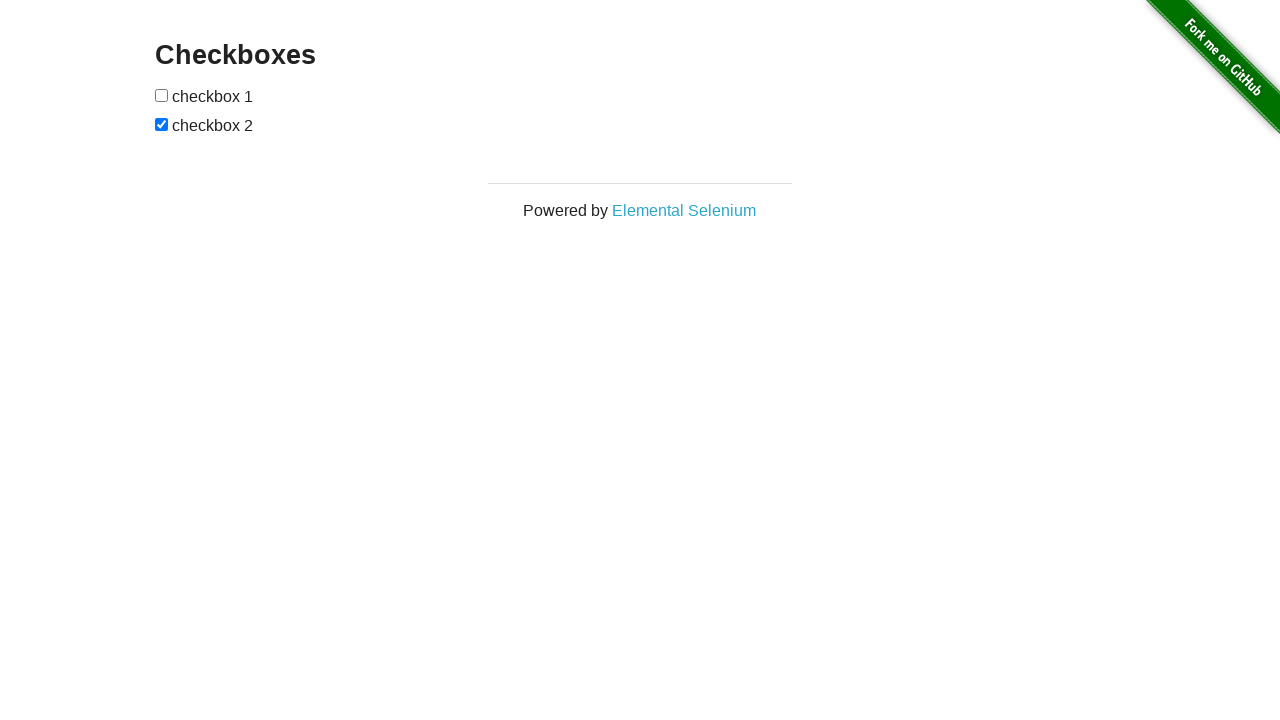

Clicked first checkbox to select it at (162, 95) on xpath=//form[@id='checkboxes']/input[1]
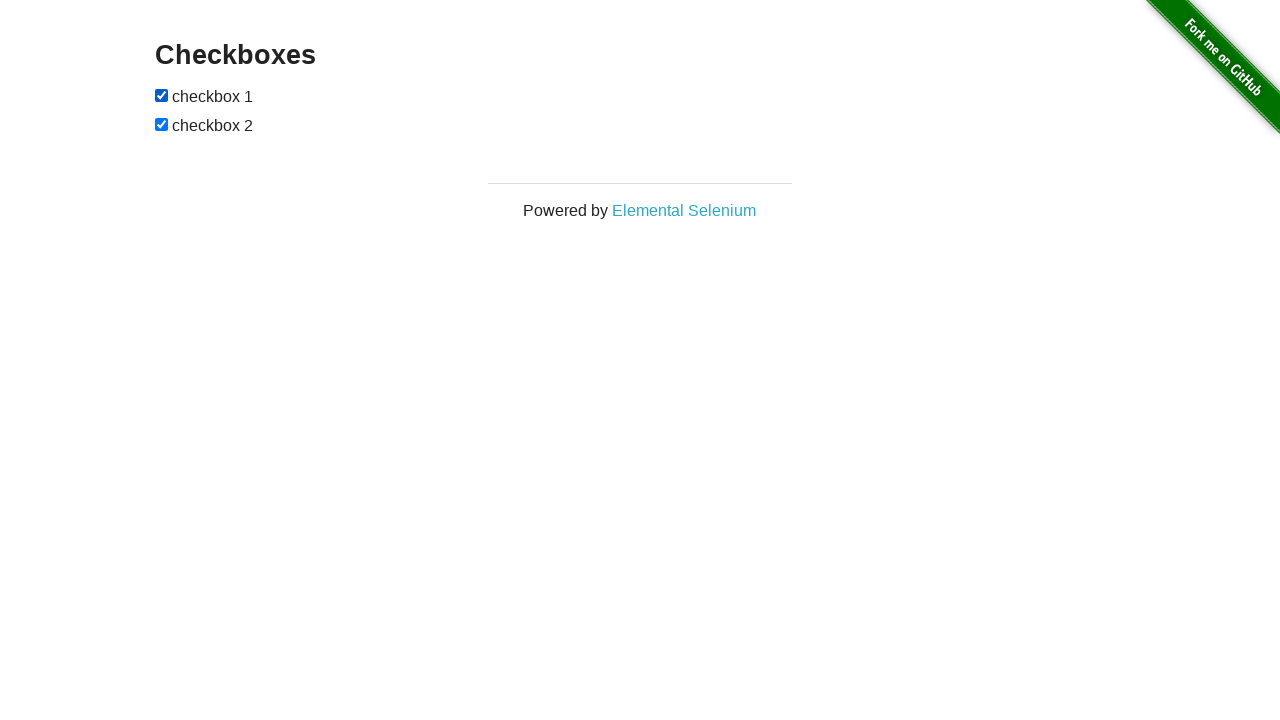

Second checkbox is already checked, skipping click
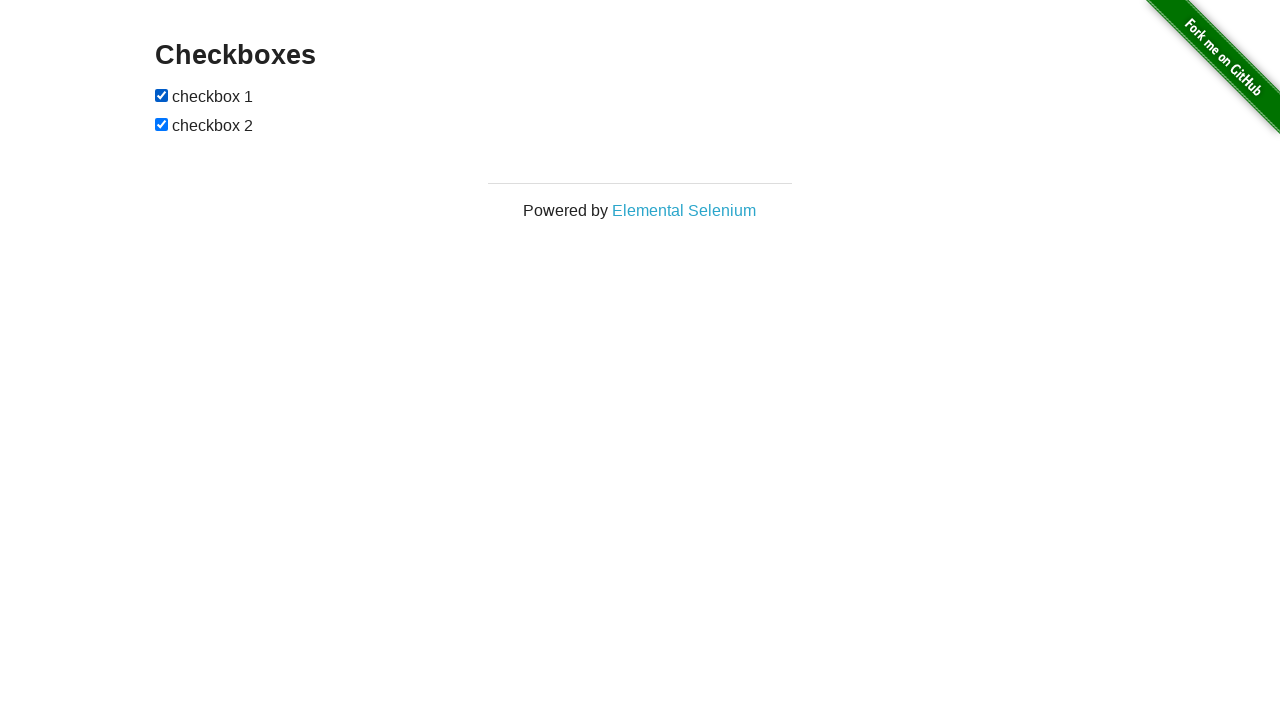

Verified that first checkbox is selected
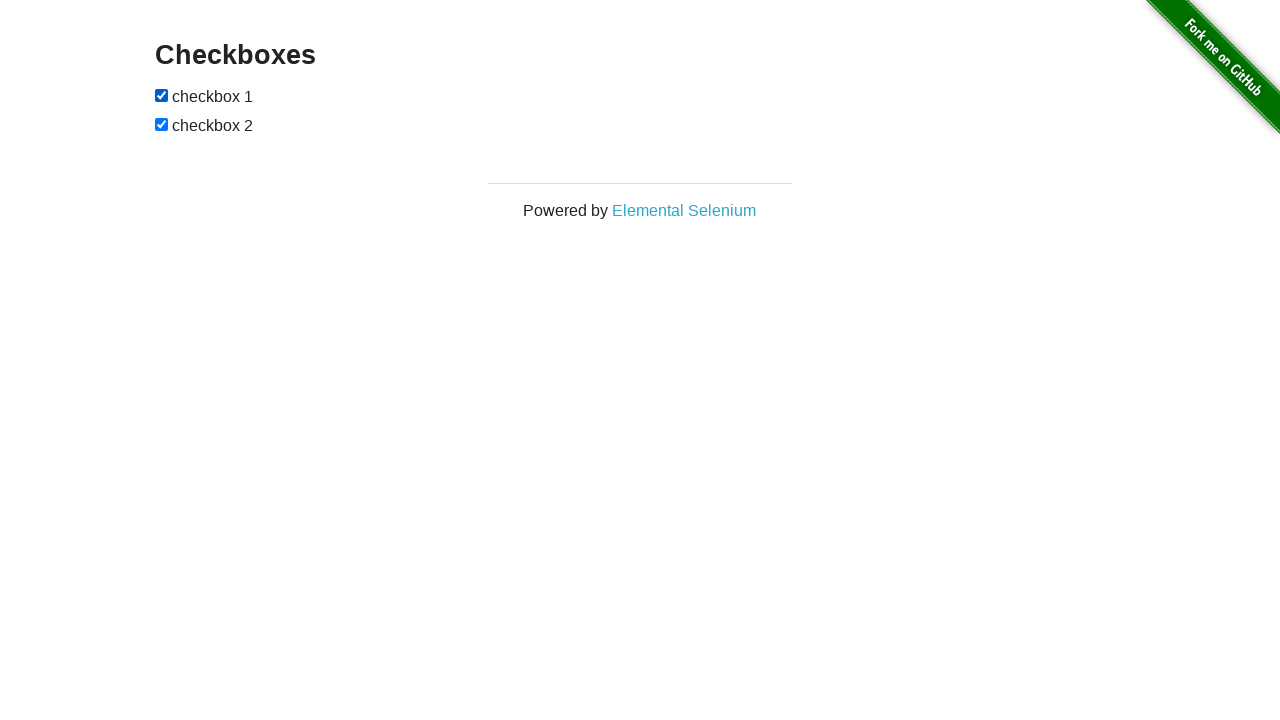

Verified that second checkbox is selected
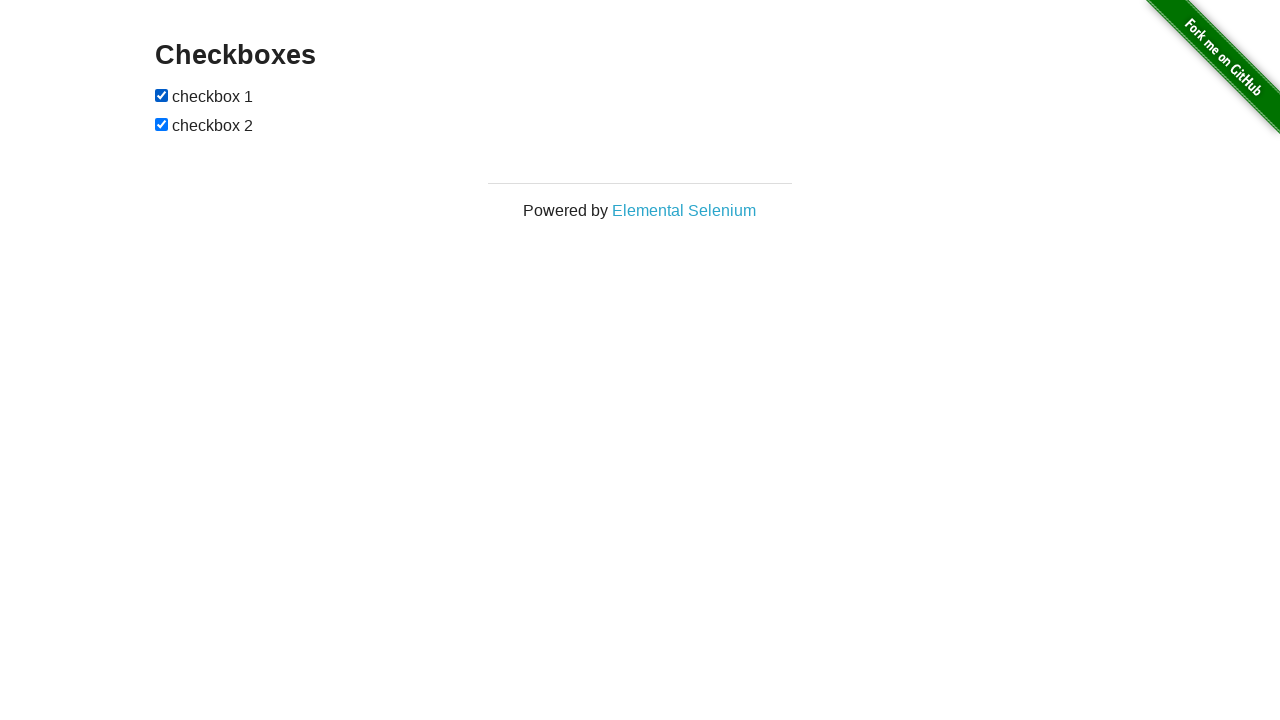

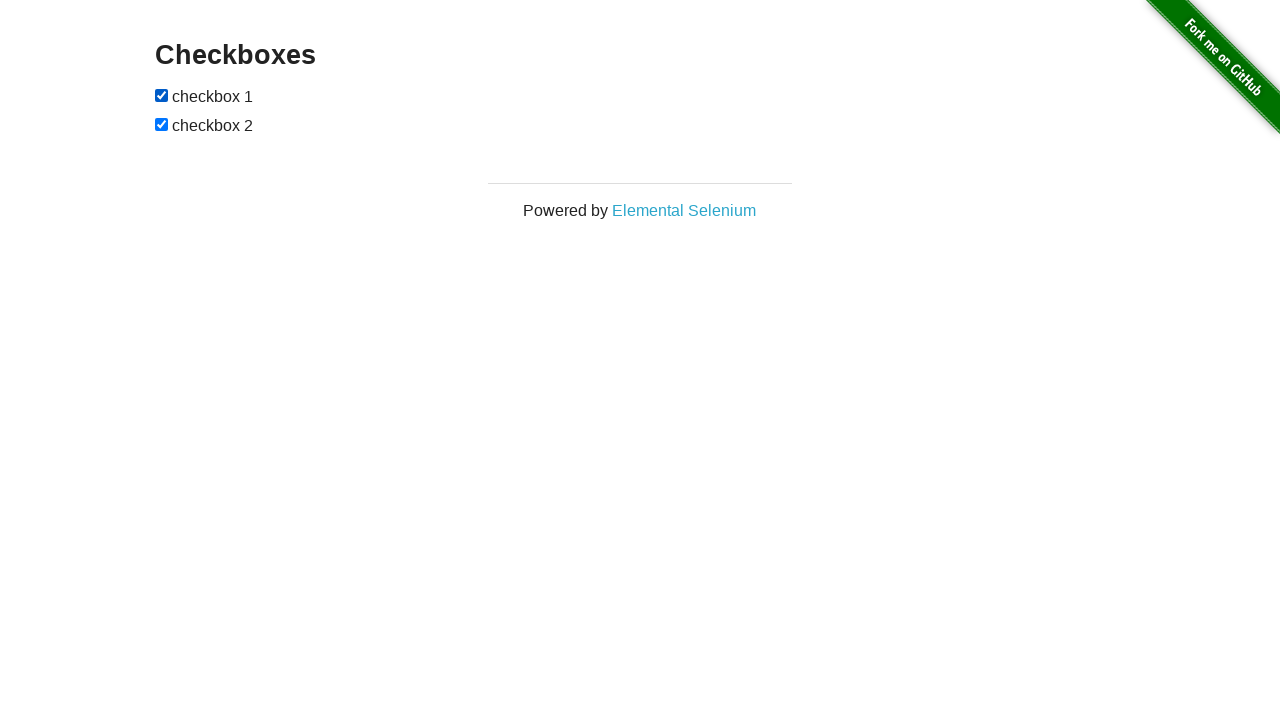